Tests JavaScript alert handling by clicking a button that triggers an alert and dismissing it

Starting URL: https://the-internet.herokuapp.com/javascript_alerts

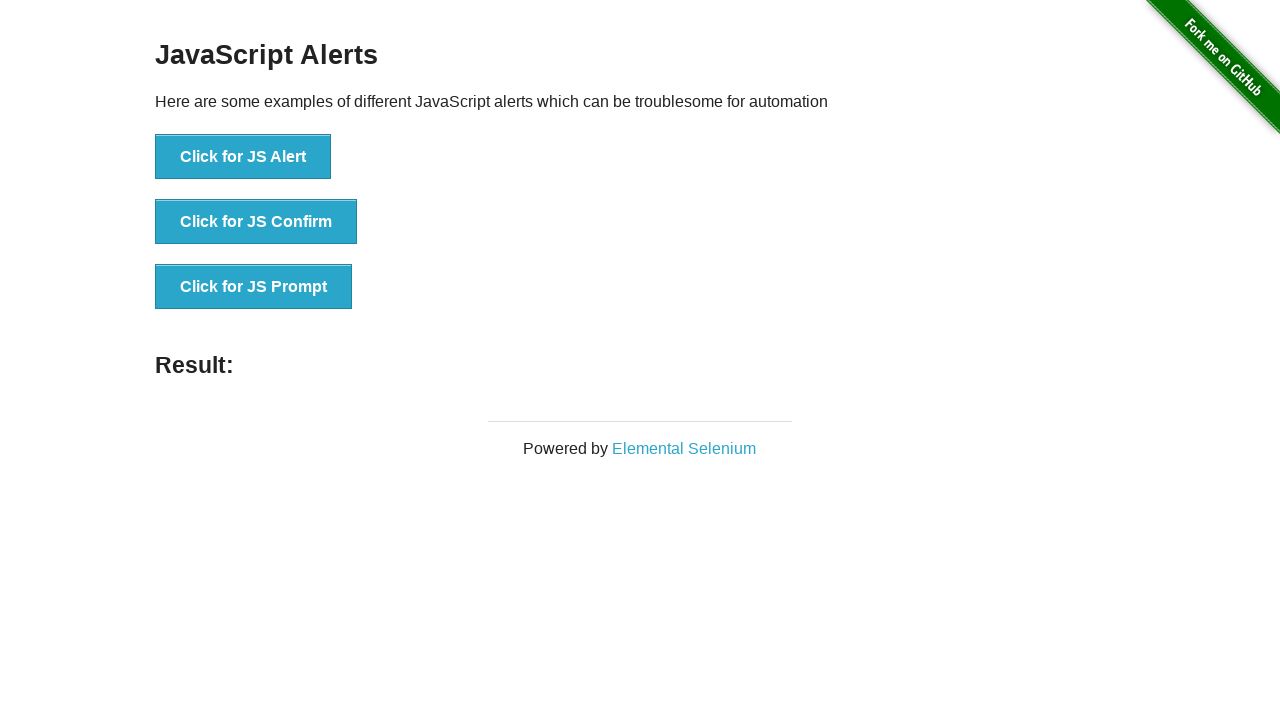

Set up dialog handler to dismiss alerts
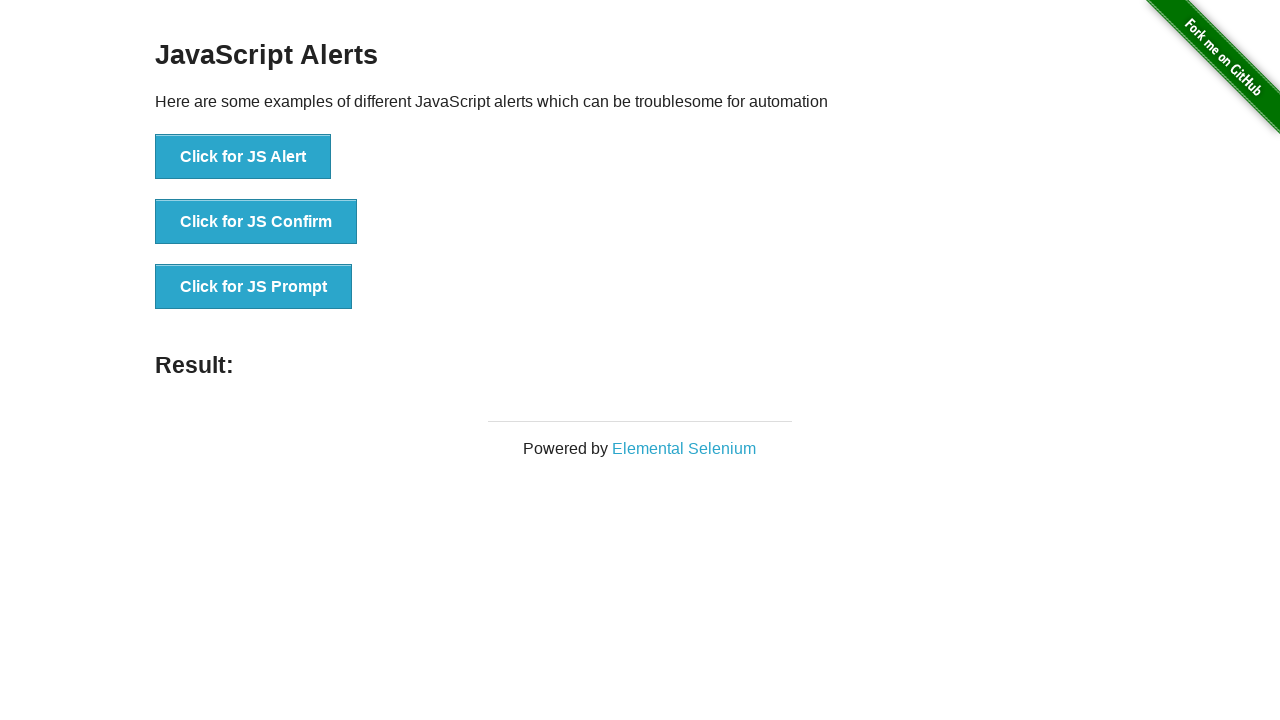

Clicked JavaScript alert button at (243, 157) on button[onclick='jsAlert()']
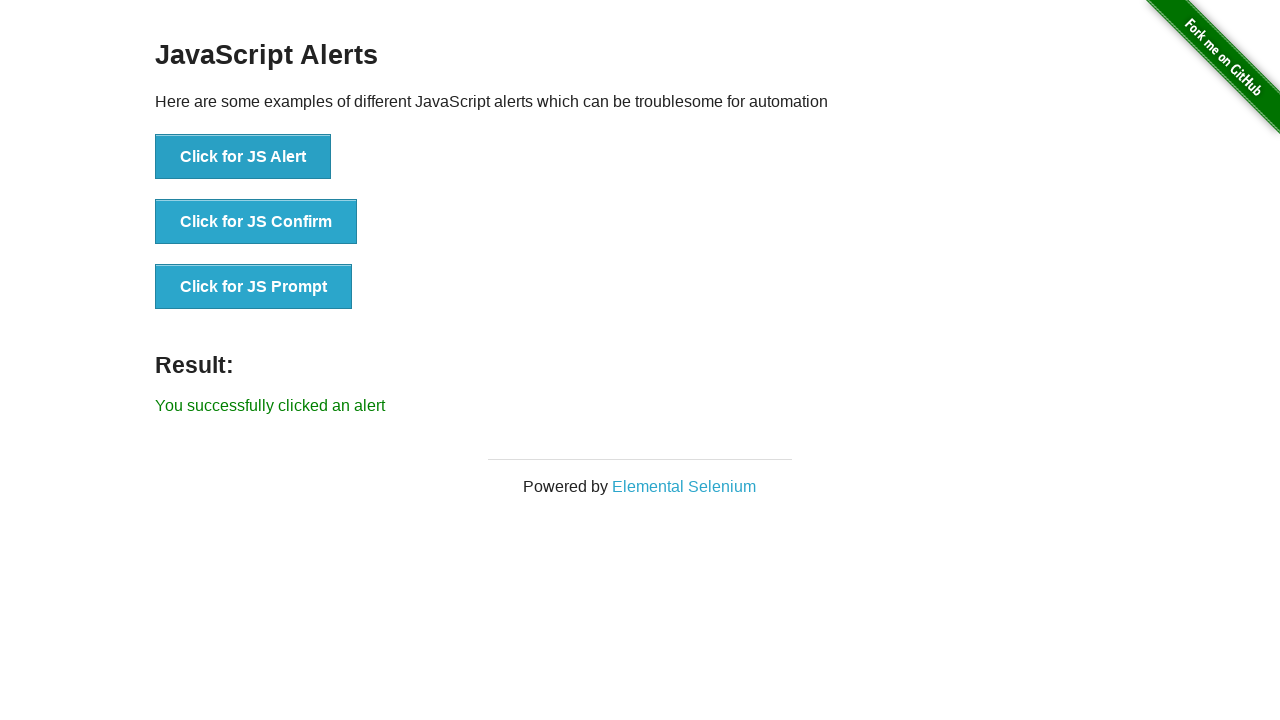

Result message became visible after dismissing alert
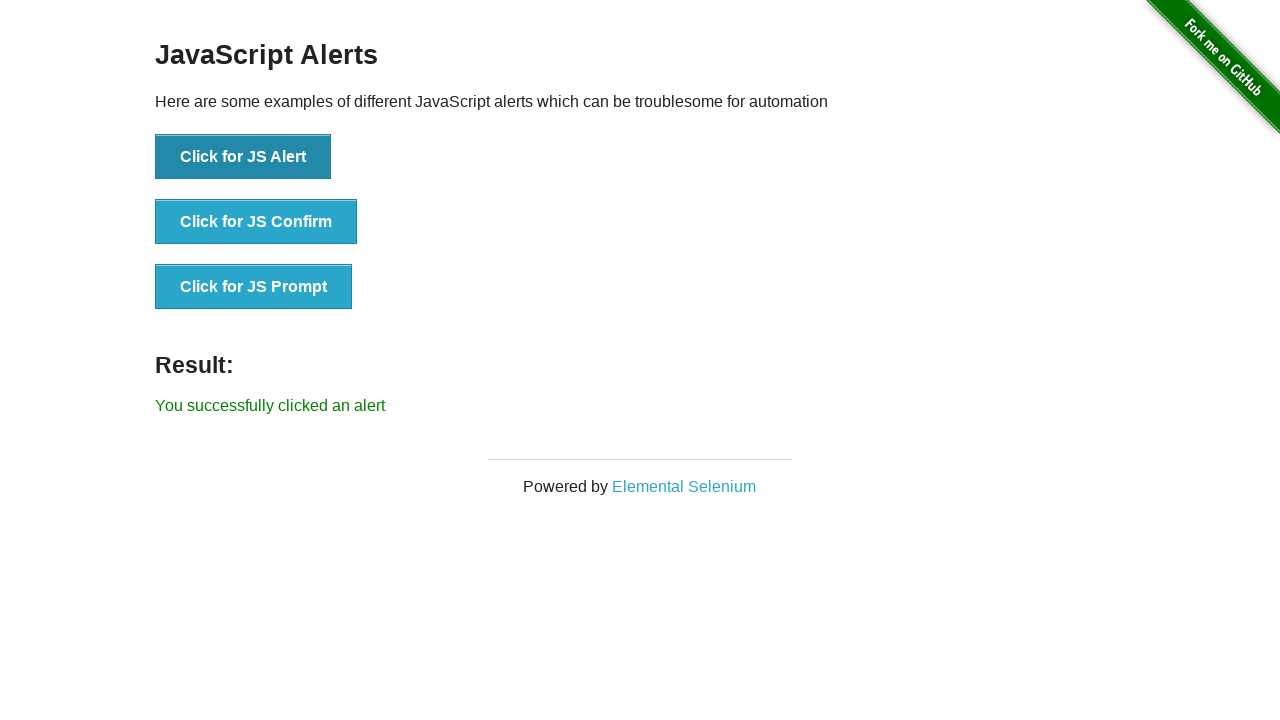

Verified success message: 'You successfully clicked an alert'
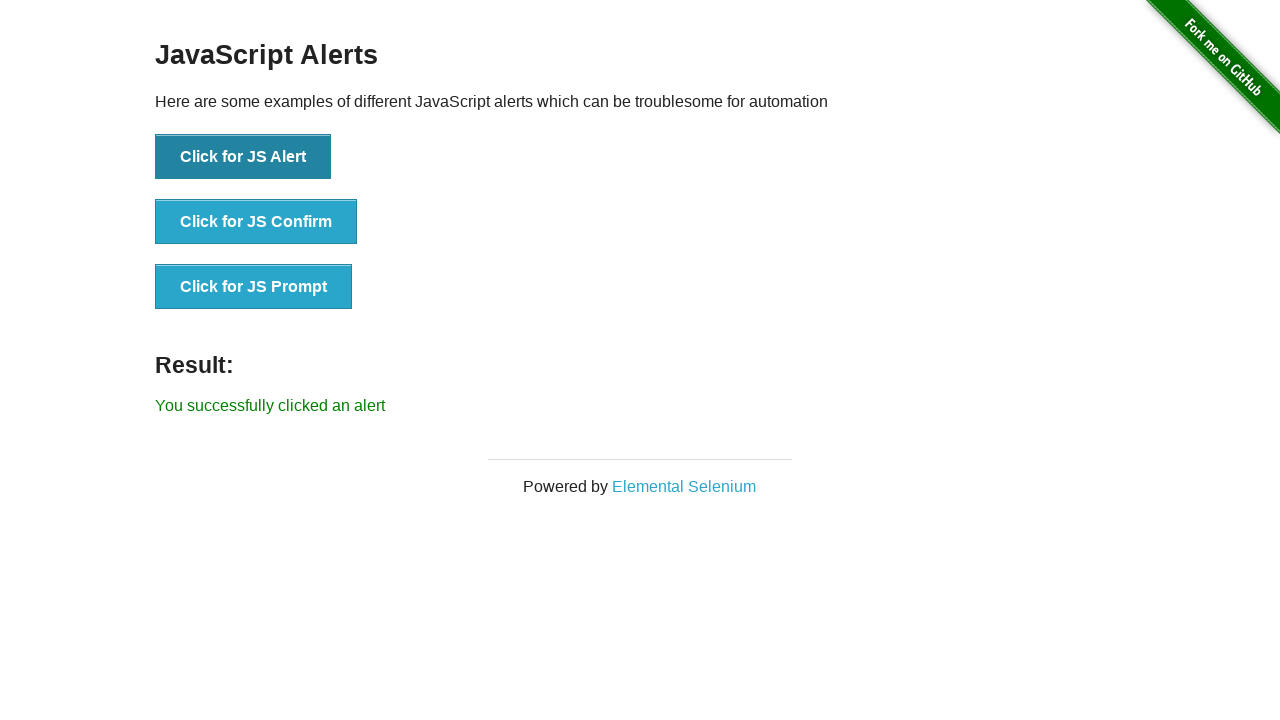

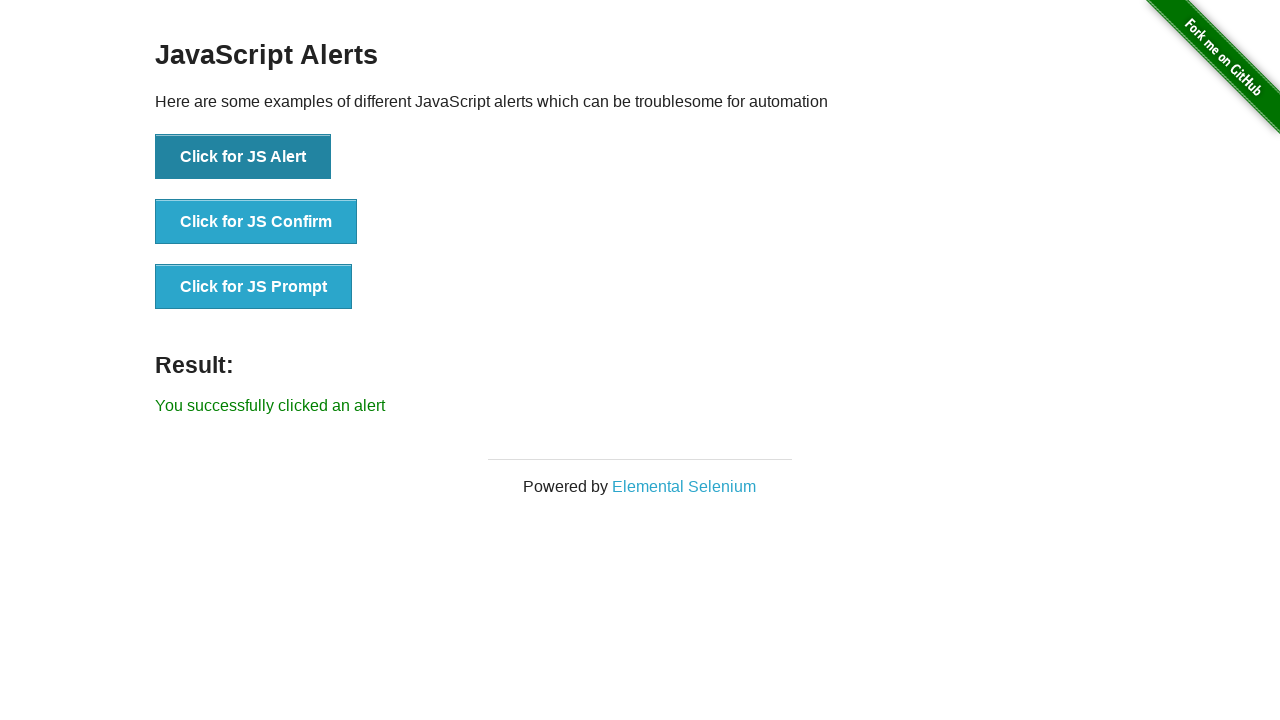